Tests Add/Remove Elements functionality by clicking add element twice, then deleting both elements

Starting URL: https://the-internet.herokuapp.com/

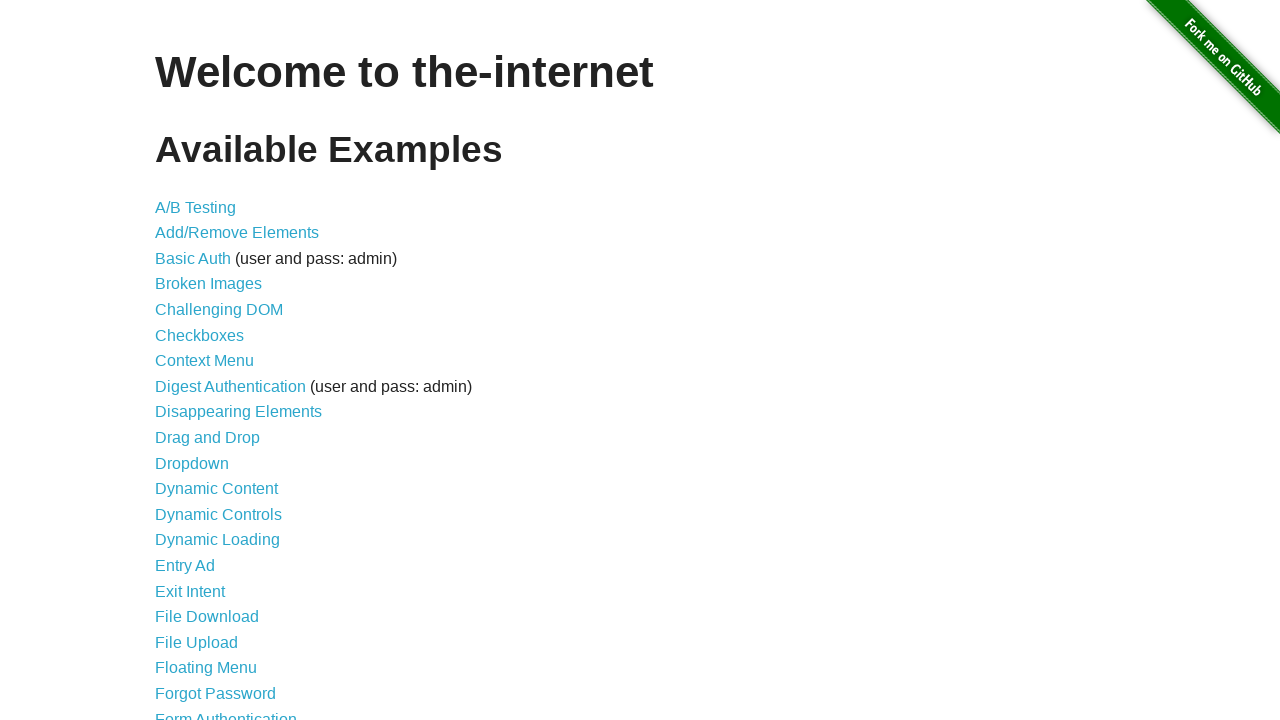

Clicked on Add/Remove Elements link at (237, 233) on xpath=//*[contains(text(), 'Add/Remove Elements')]
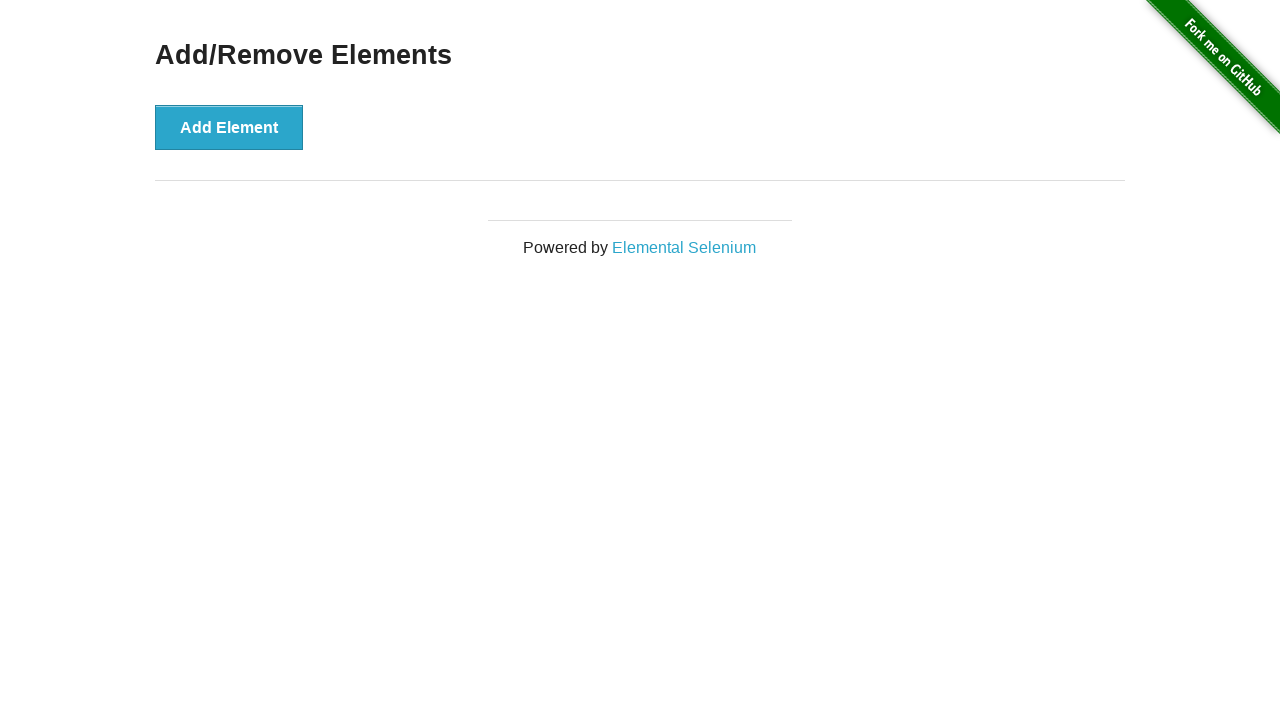

Add Element page loaded
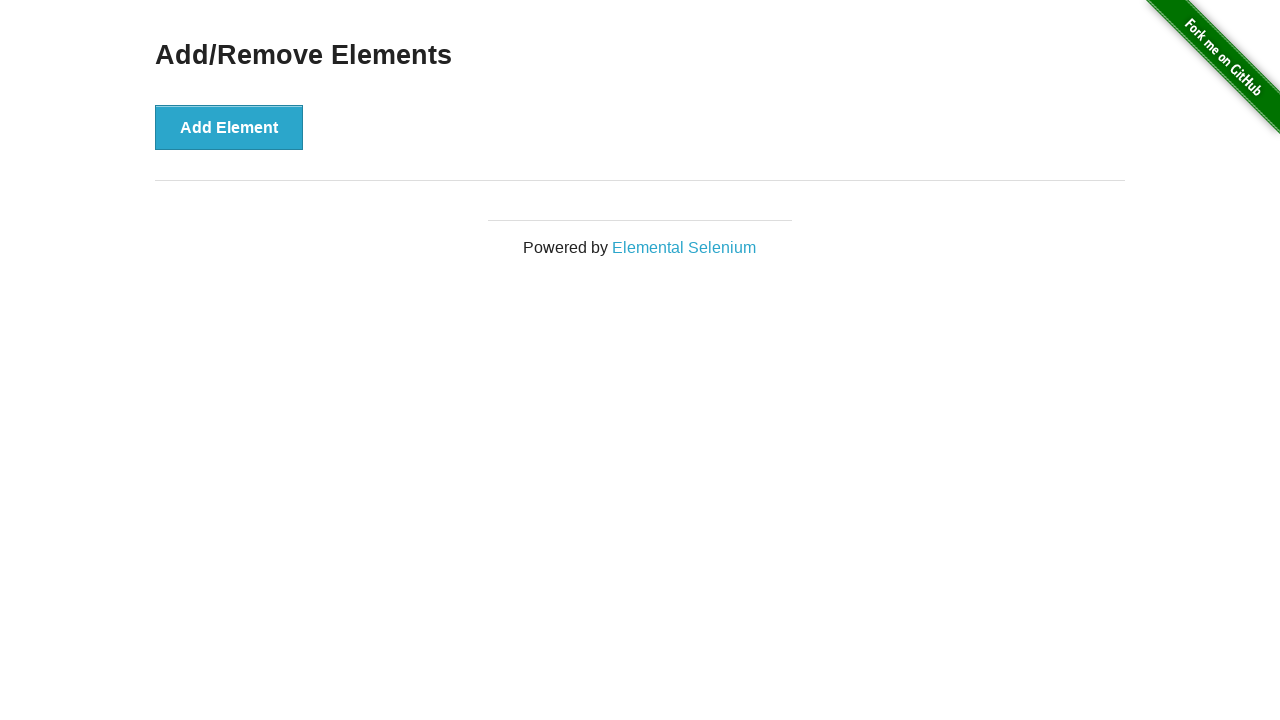

Clicked Add Element button (first time) at (229, 127) on xpath=//*[contains(text(), 'Add Element')]
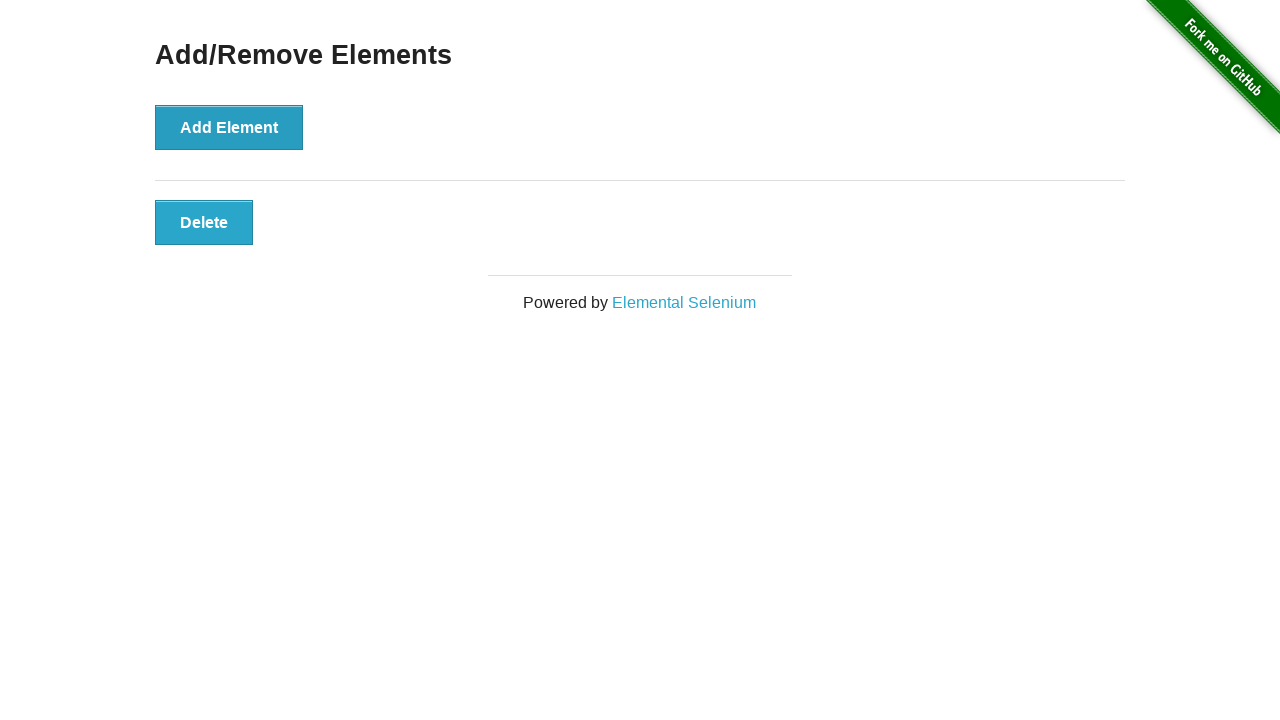

Clicked Add Element button (second time) at (229, 127) on xpath=//*[contains(text(), 'Add Element')]
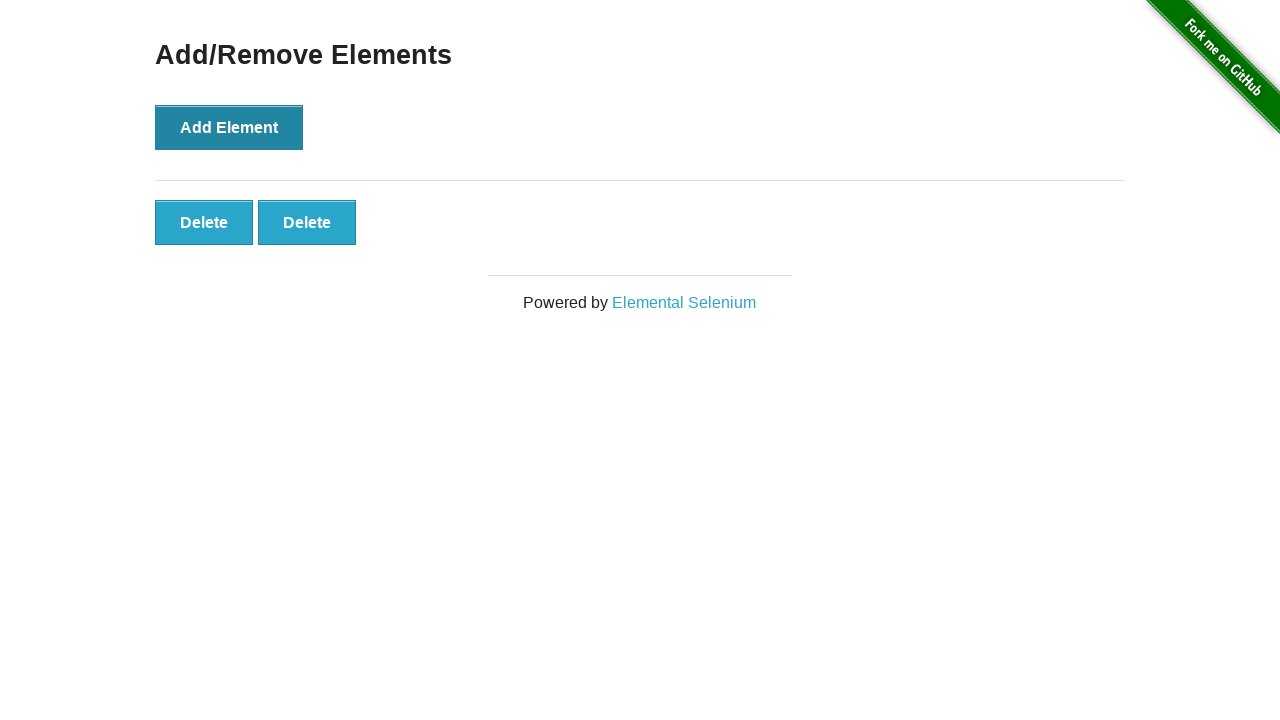

Clicked Delete button (first element) at (204, 222) on xpath=//*[contains(text(), 'Delete')]
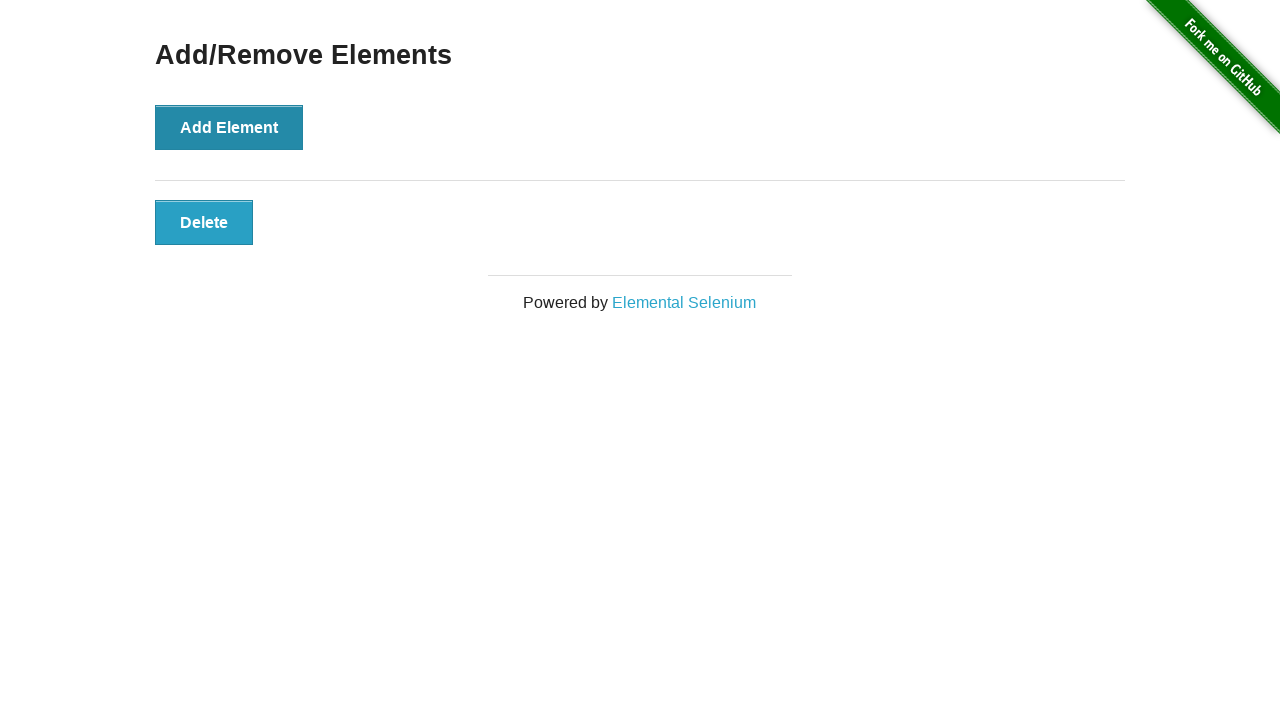

Clicked Delete button (second element) at (204, 222) on xpath=//*[contains(text(), 'Delete')]
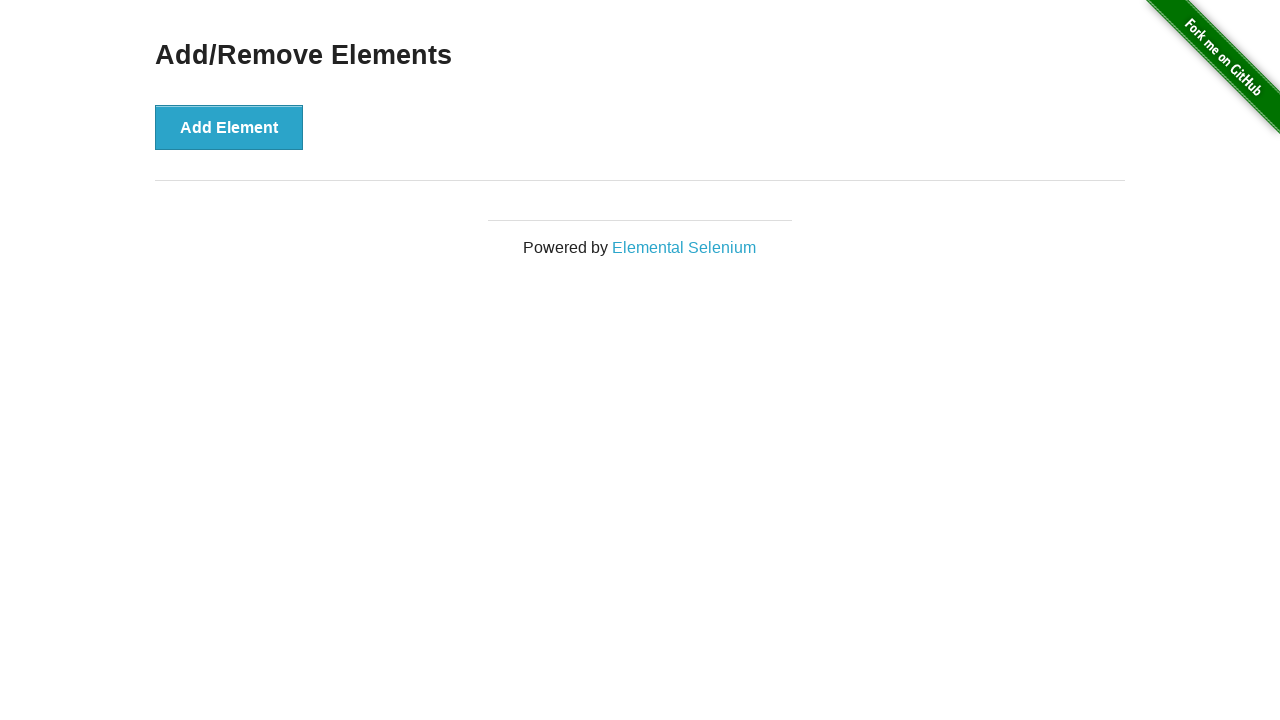

Navigated back to previous page
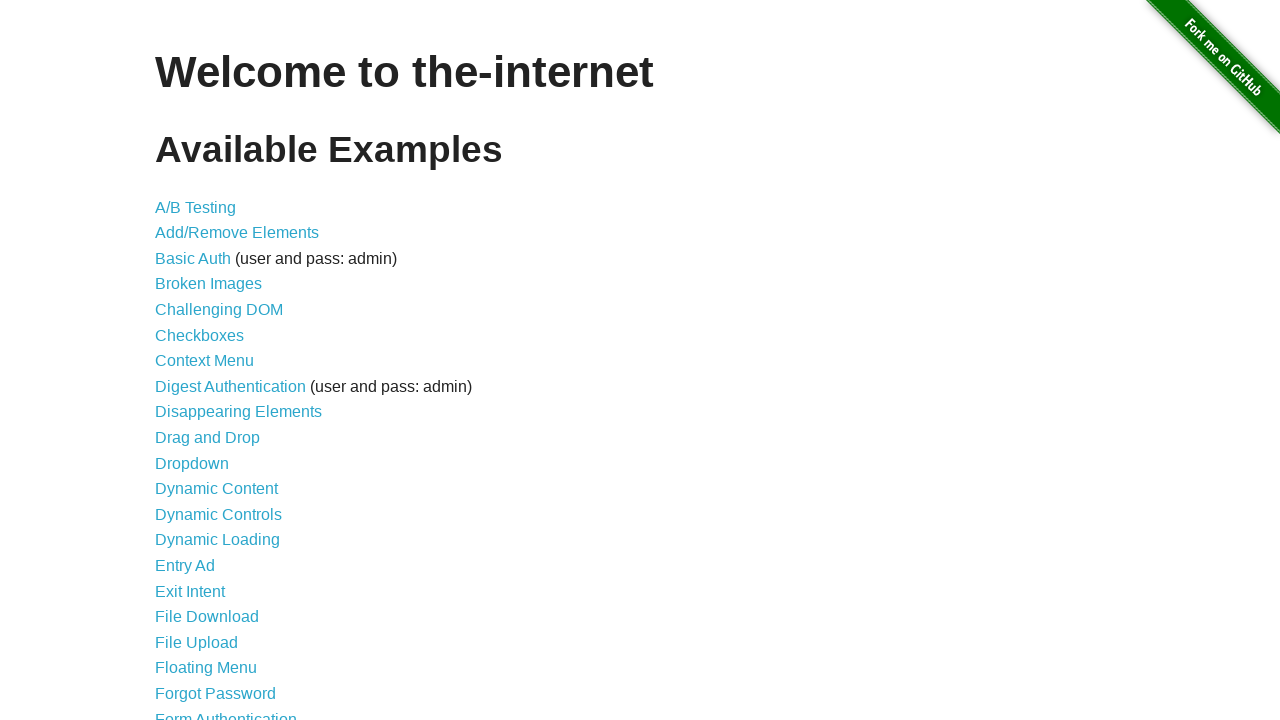

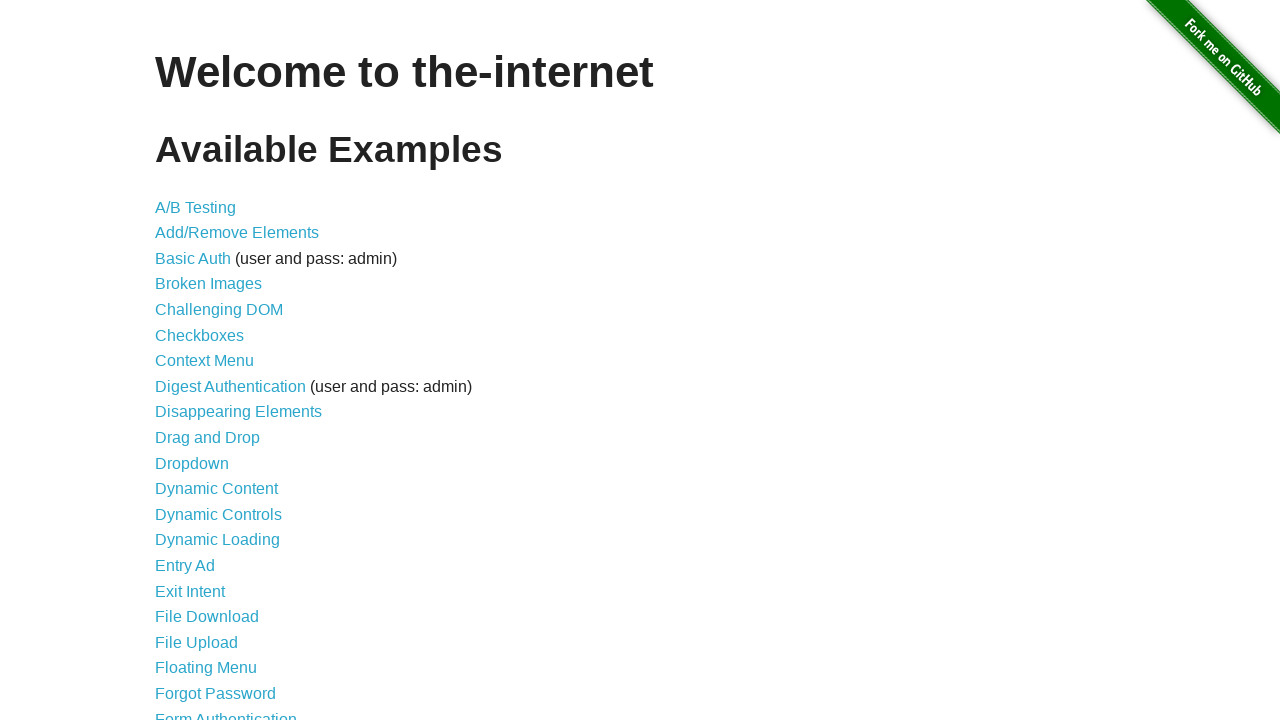